Tests form interaction by switching to an iframe, filling first name and last name fields, and submitting the form.

Starting URL: https://www.w3schools.com/html/tryit.asp?filename=tryhtml_form_submit

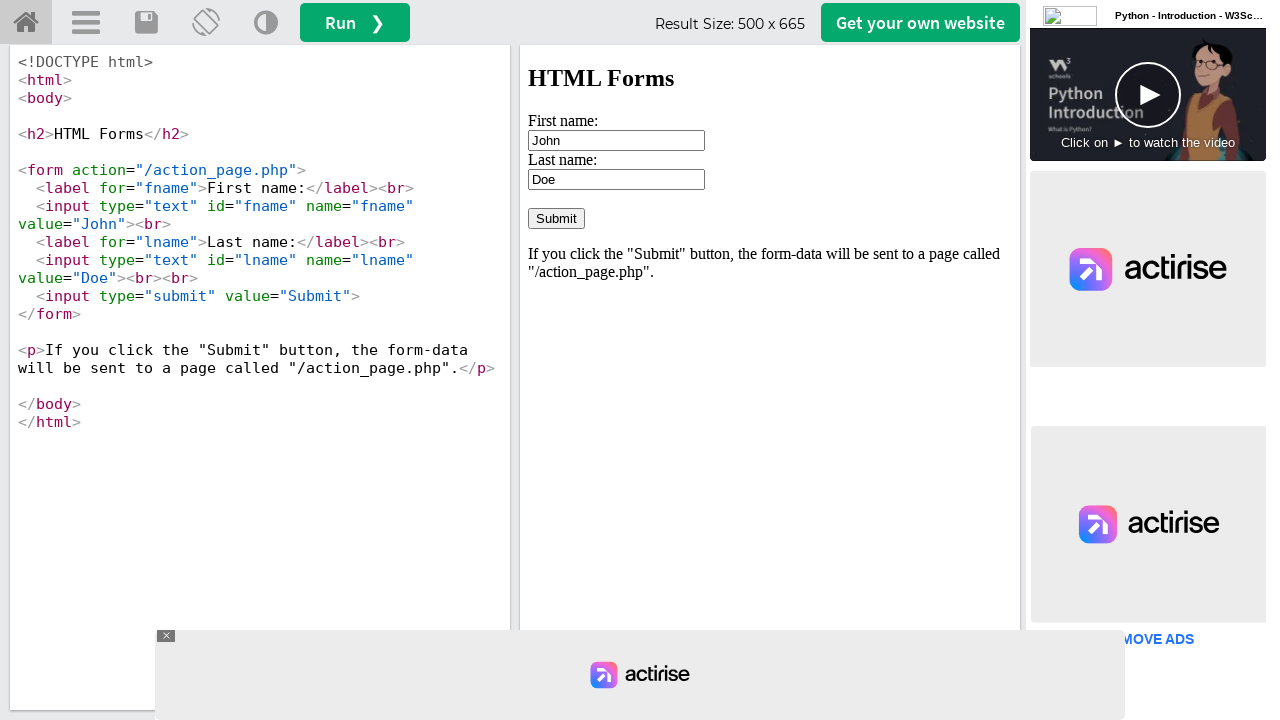

Page loaded with domcontentloaded state
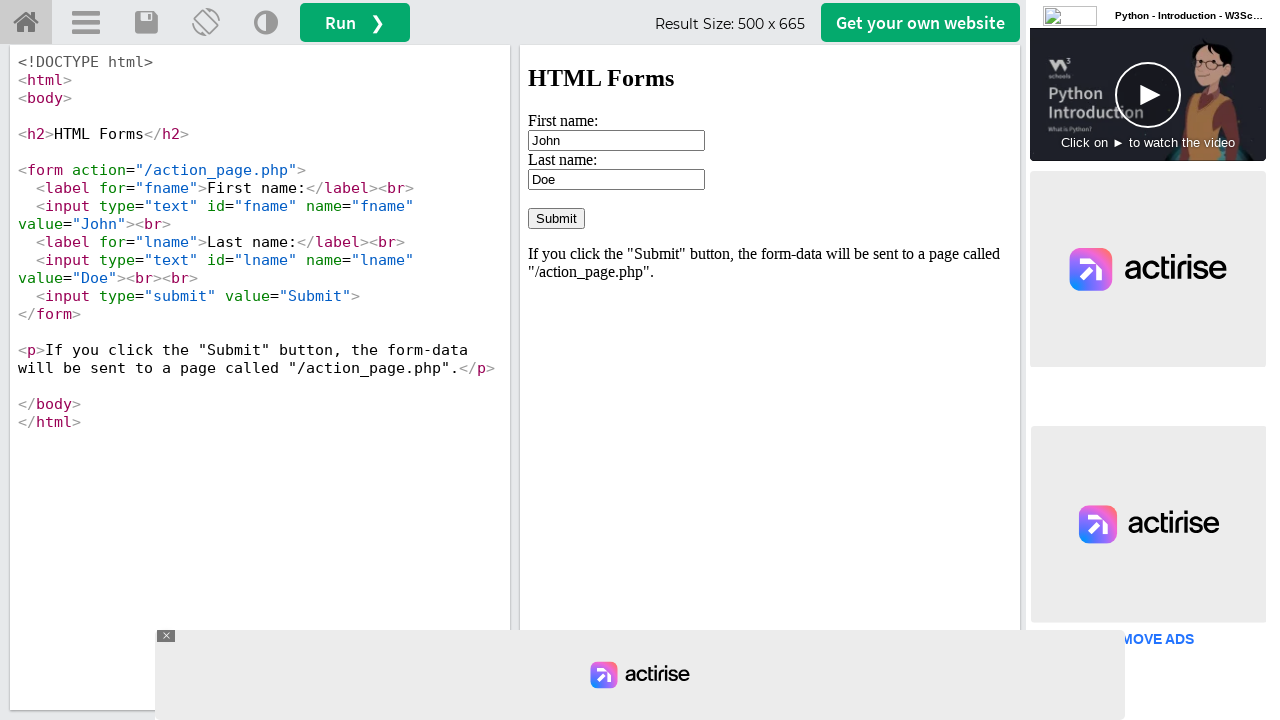

Located iframe with ID 'iframeResult'
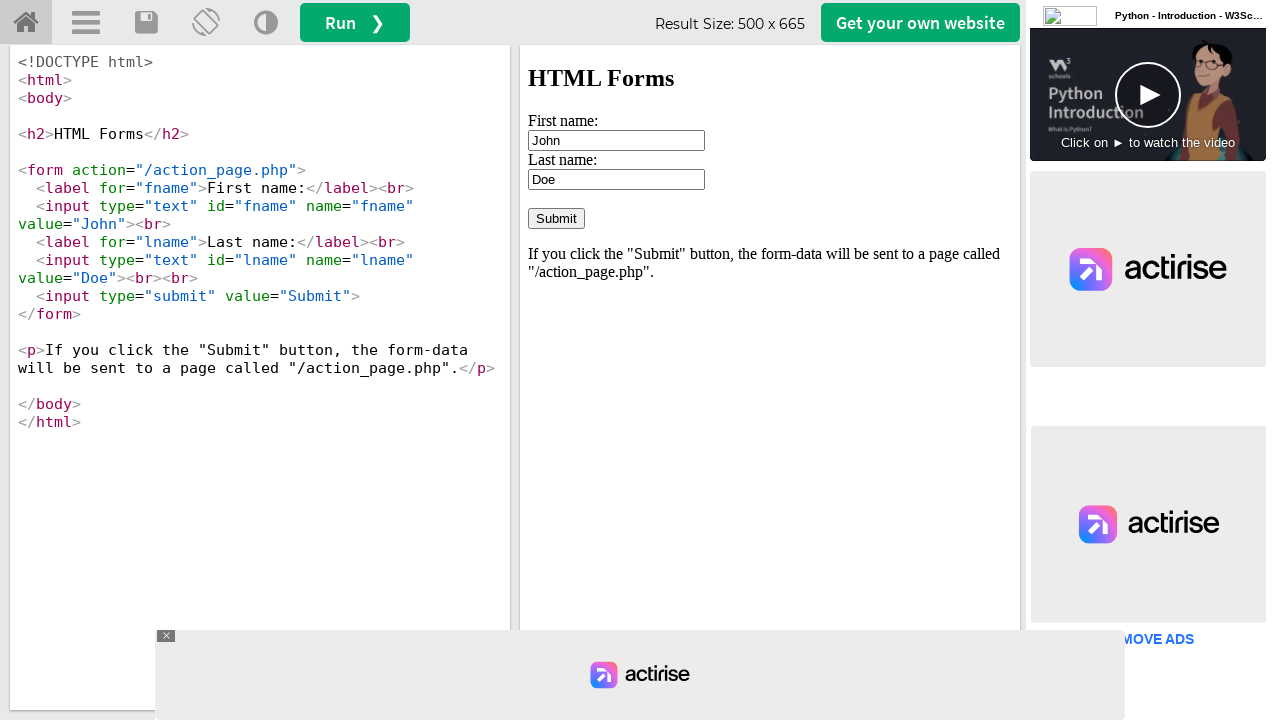

Located first name input field
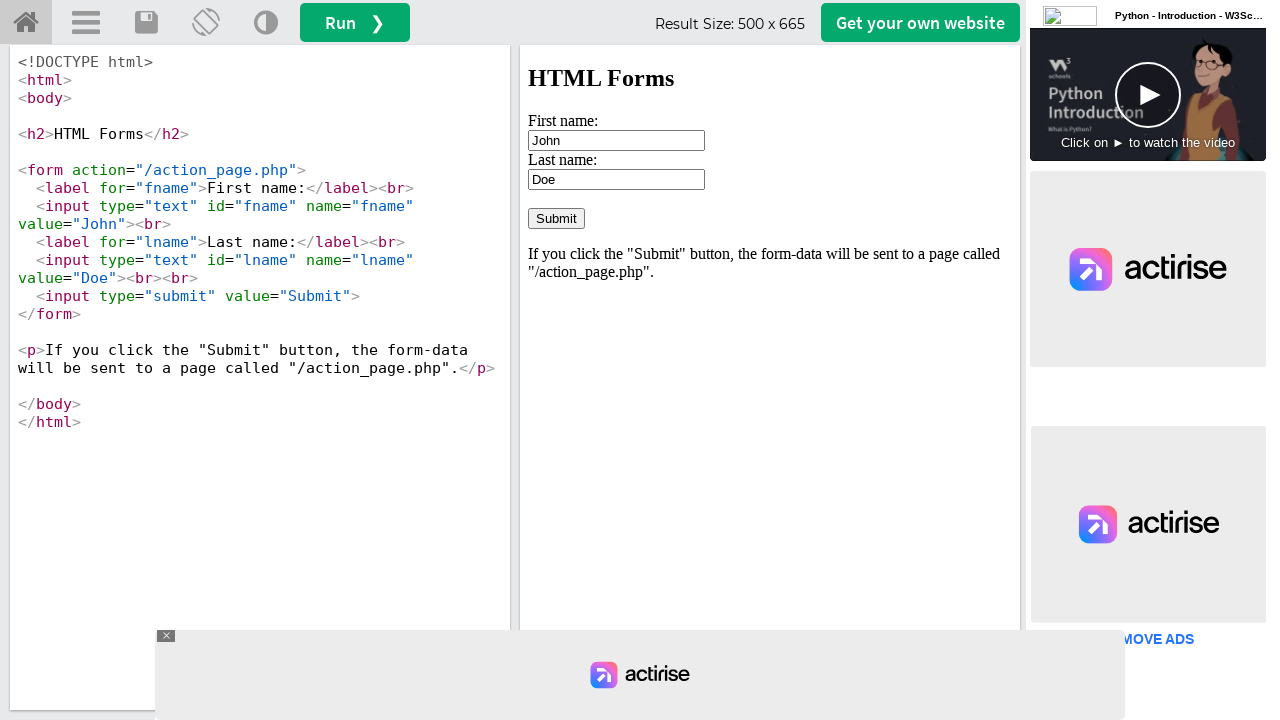

First name field became visible
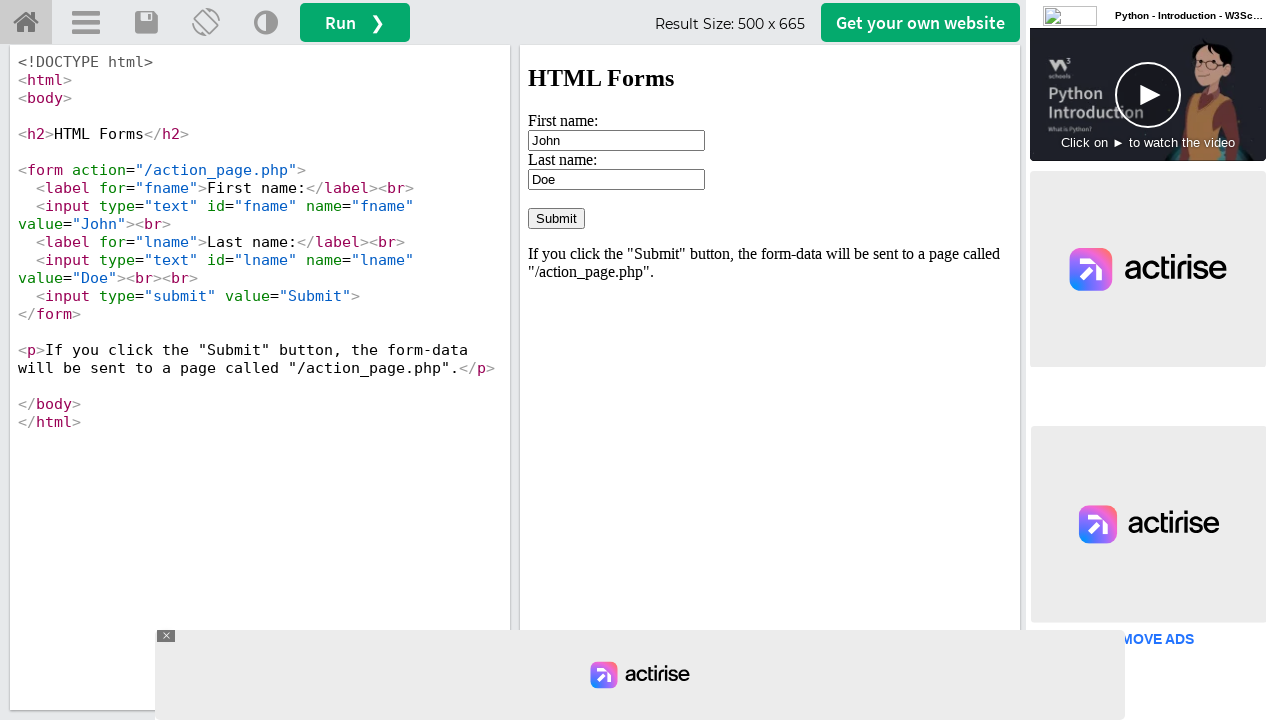

Clicked on first name input field at (616, 140) on #iframeResult >> internal:control=enter-frame >> input[name='fname']
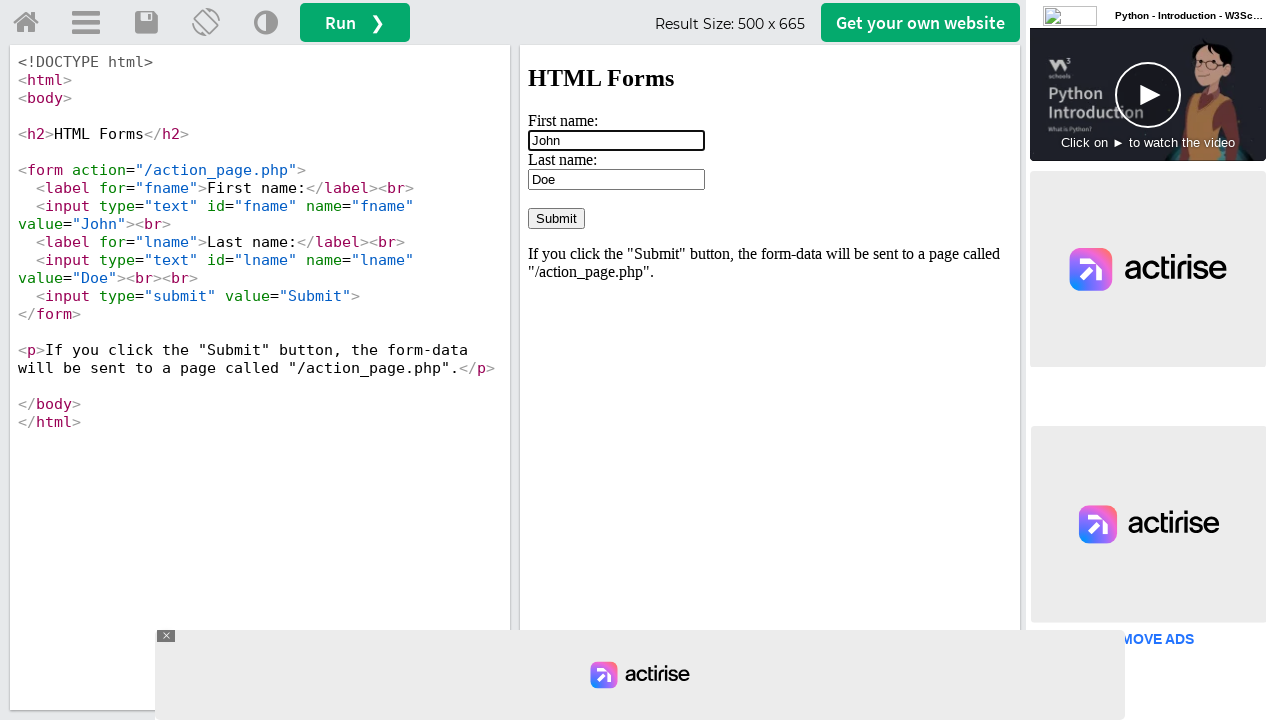

Filled first name field with 'John' on #iframeResult >> internal:control=enter-frame >> input[name='fname']
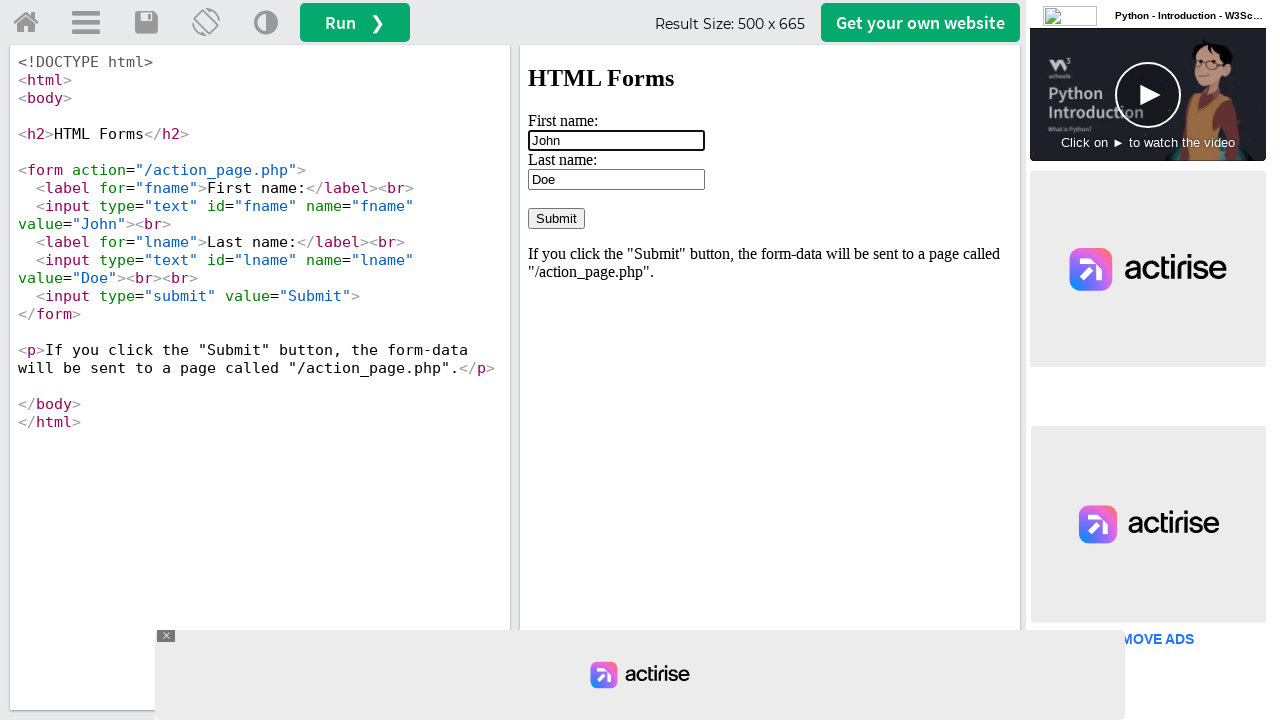

Located last name input field
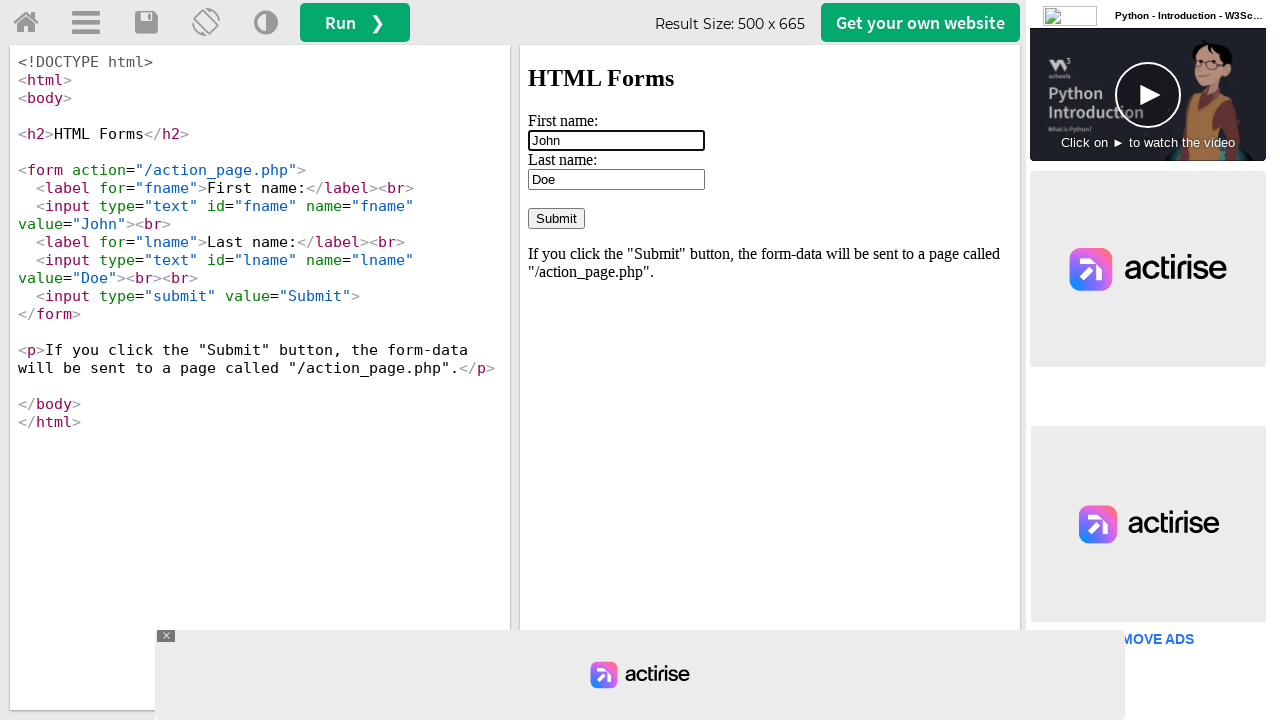

Clicked on last name input field at (616, 179) on #iframeResult >> internal:control=enter-frame >> input[name='lname']
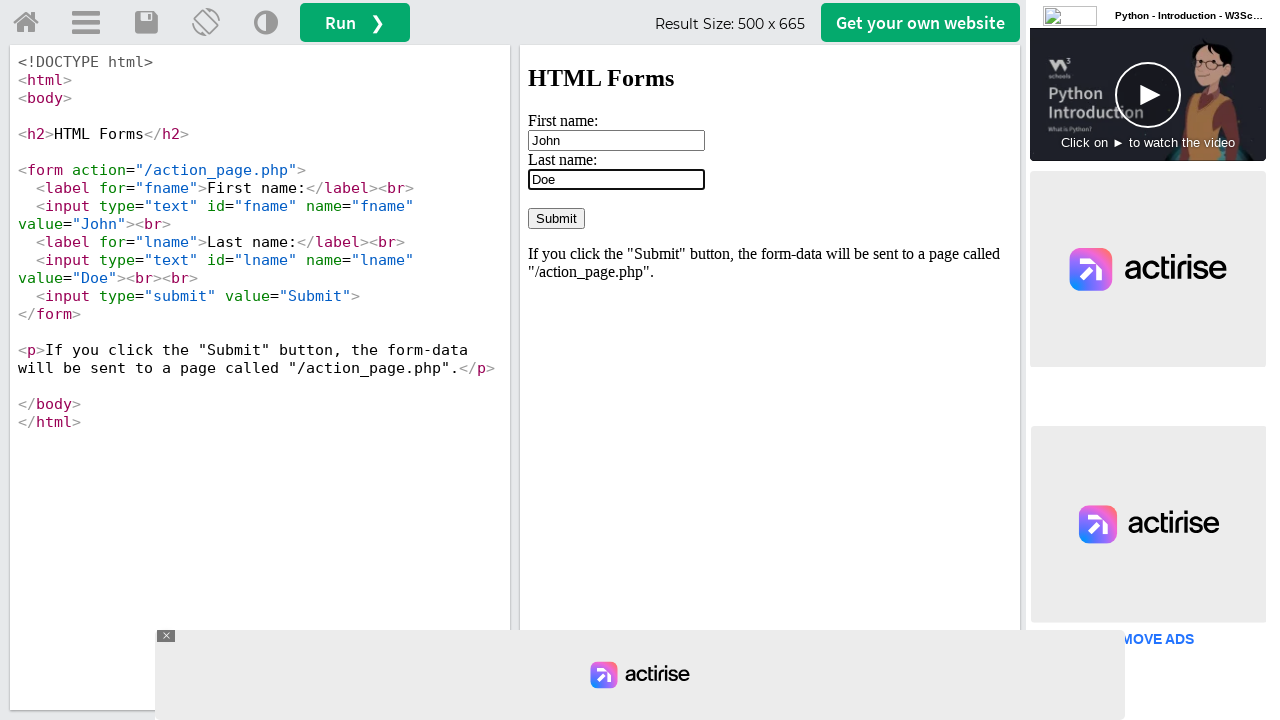

Filled last name field with 'Doe' on #iframeResult >> internal:control=enter-frame >> input[name='lname']
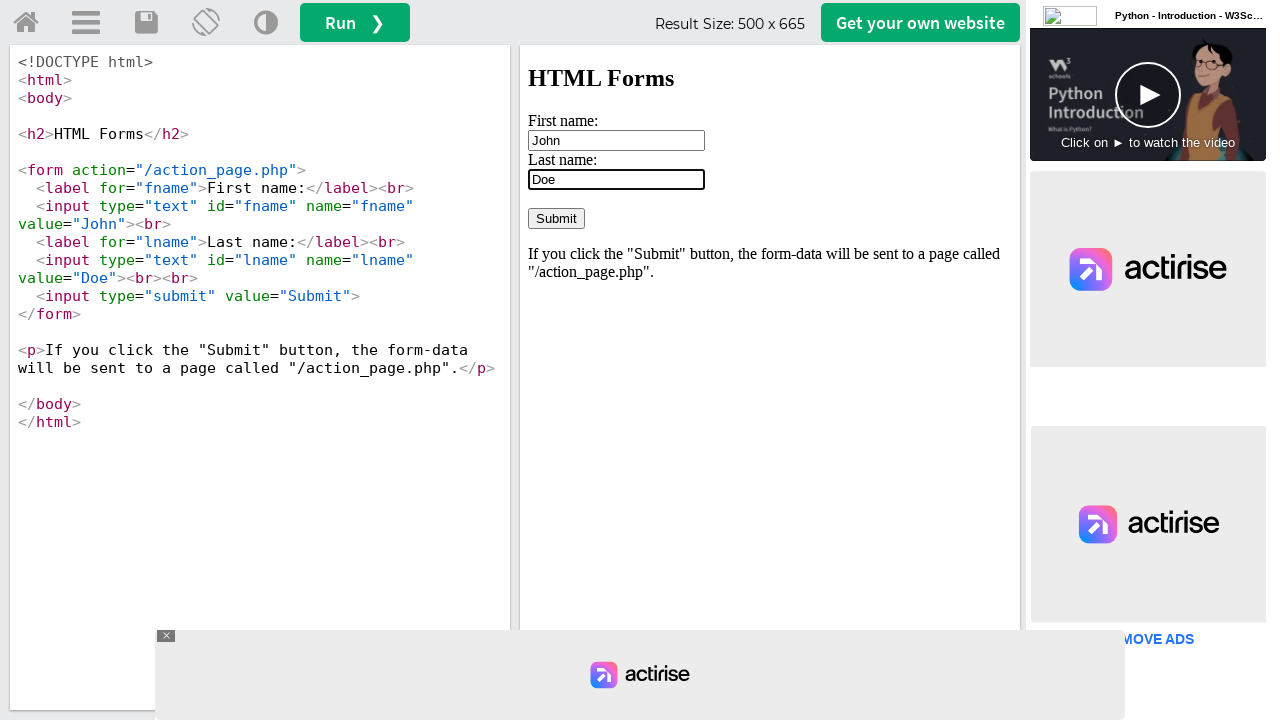

Located submit button
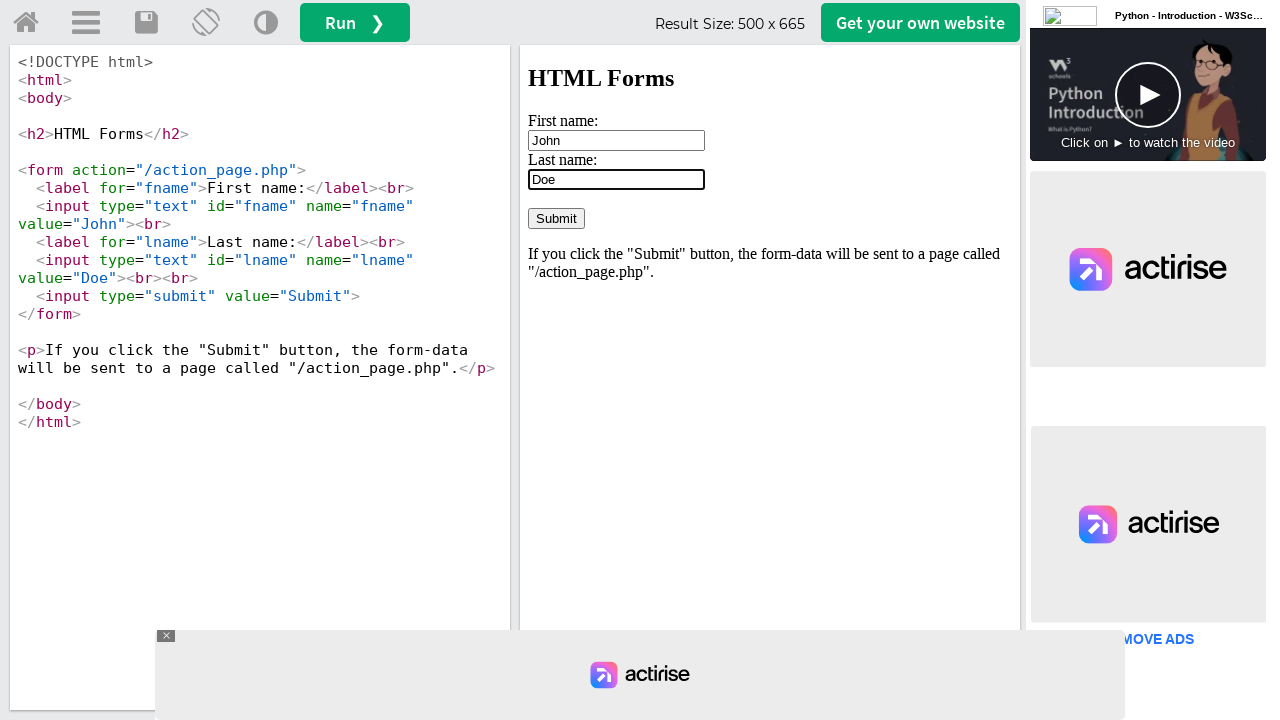

Clicked submit button to submit form at (556, 218) on #iframeResult >> internal:control=enter-frame >> input[type='submit']
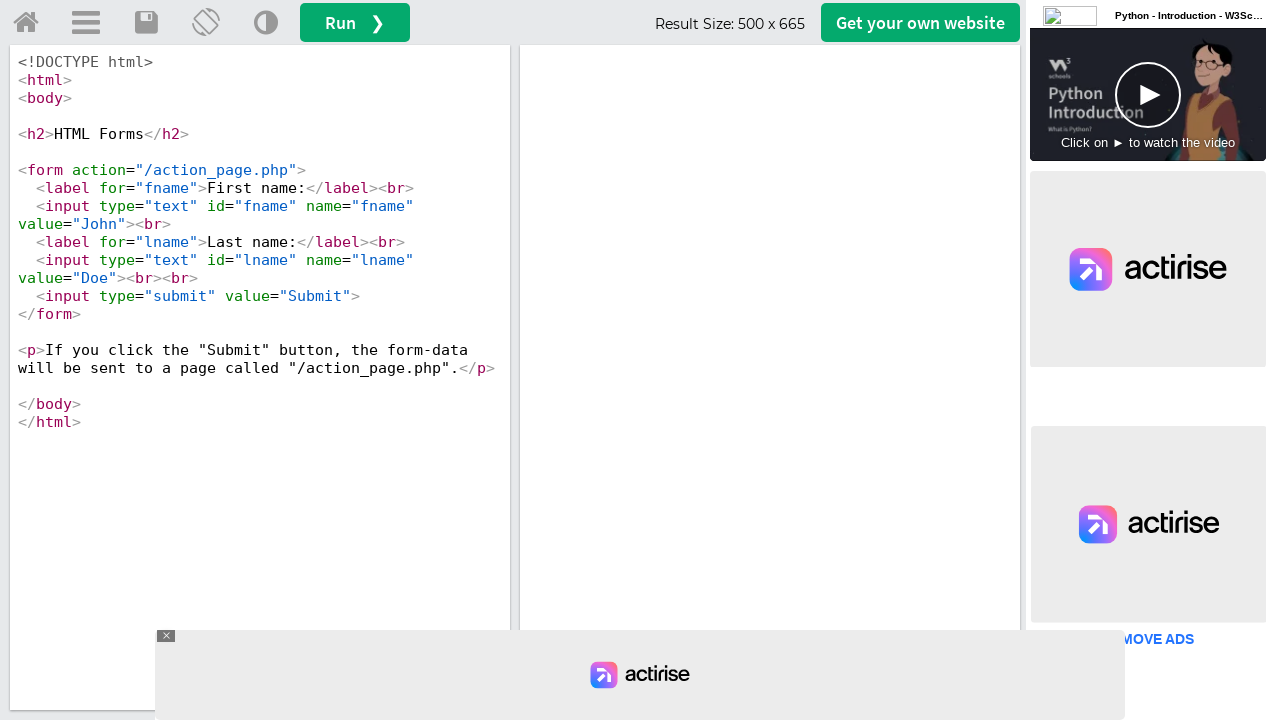

Waited 2 seconds for form submission to process
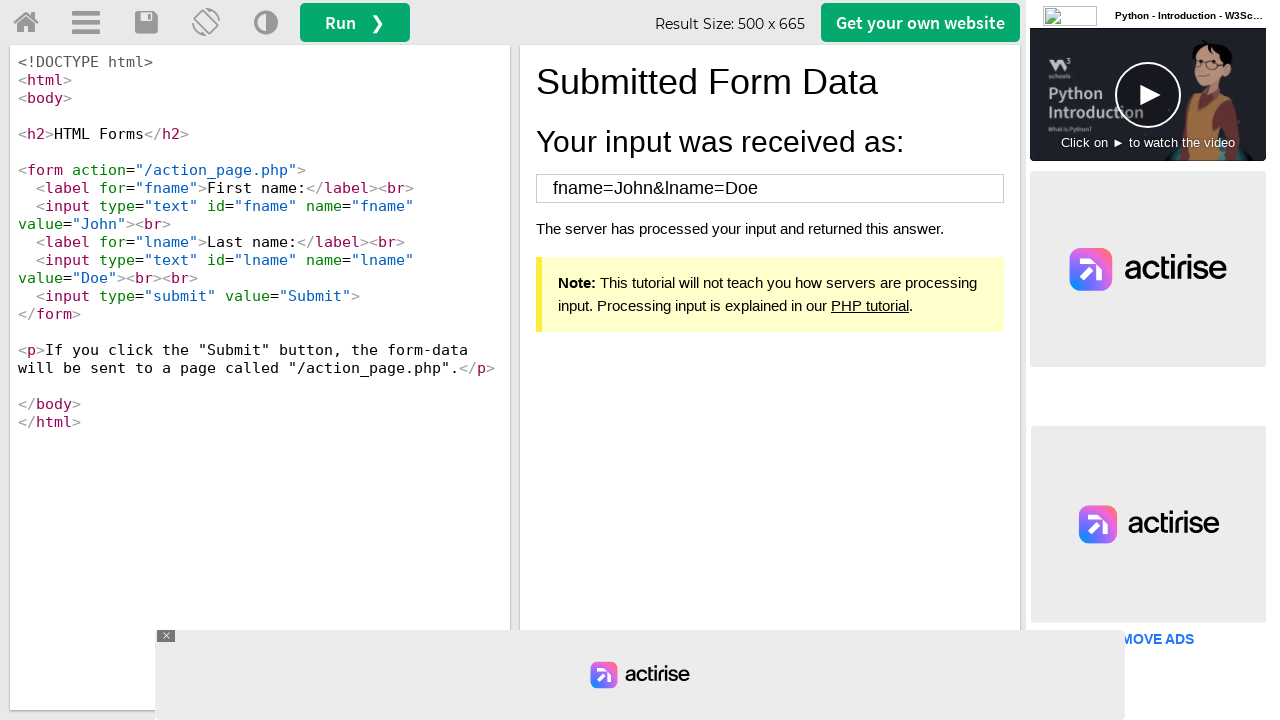

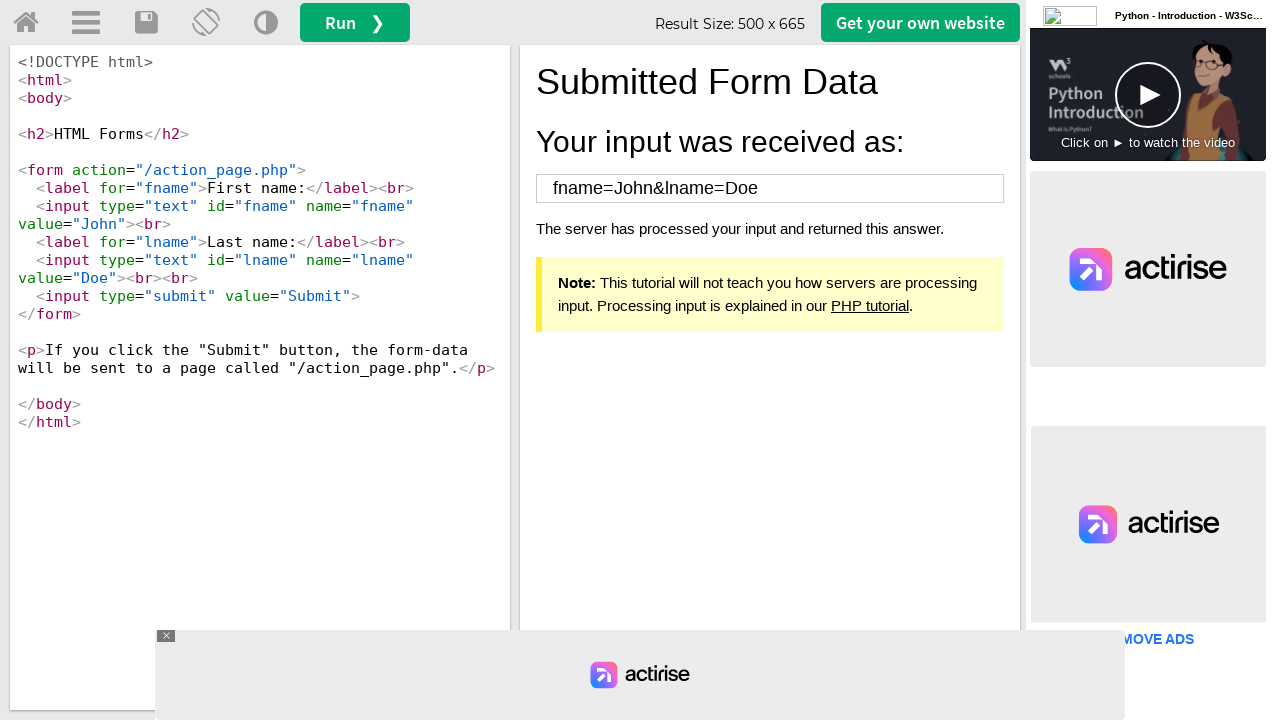